Navigates to the AIUB (American International University-Bangladesh) website homepage and verifies it loads successfully.

Starting URL: https://www.aiub.edu/

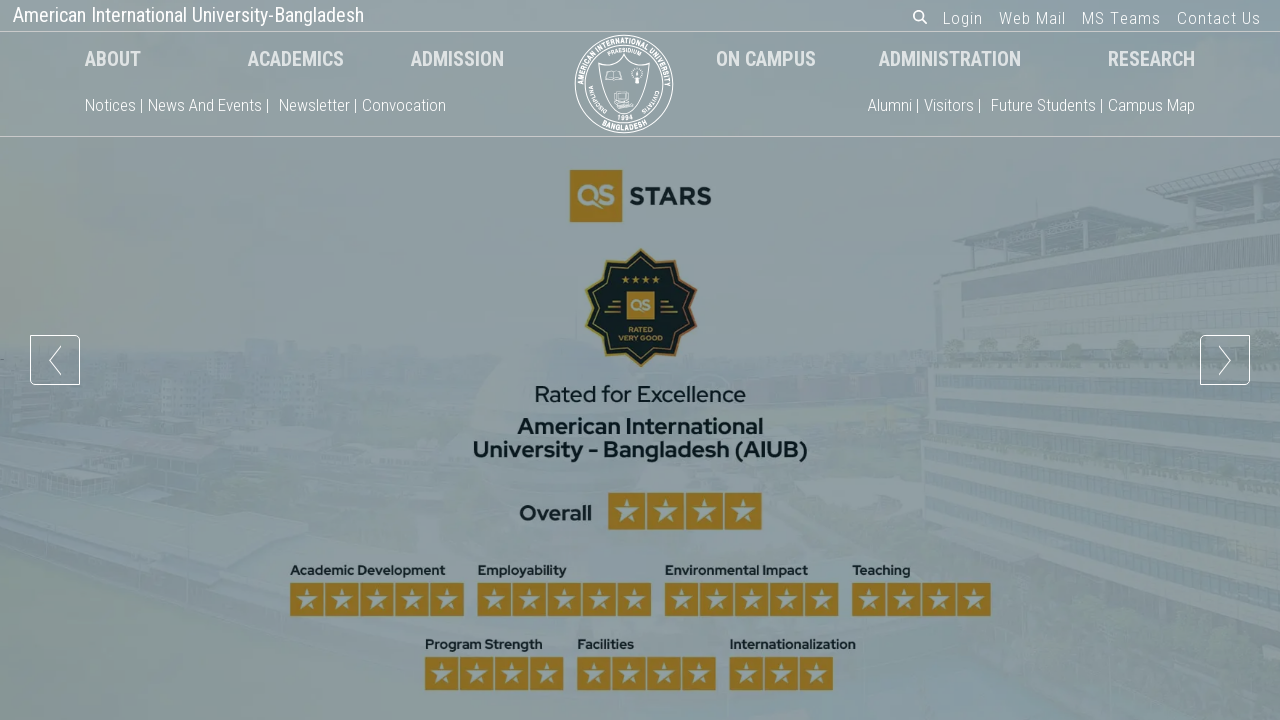

Navigated to AIUB homepage at https://www.aiub.edu/
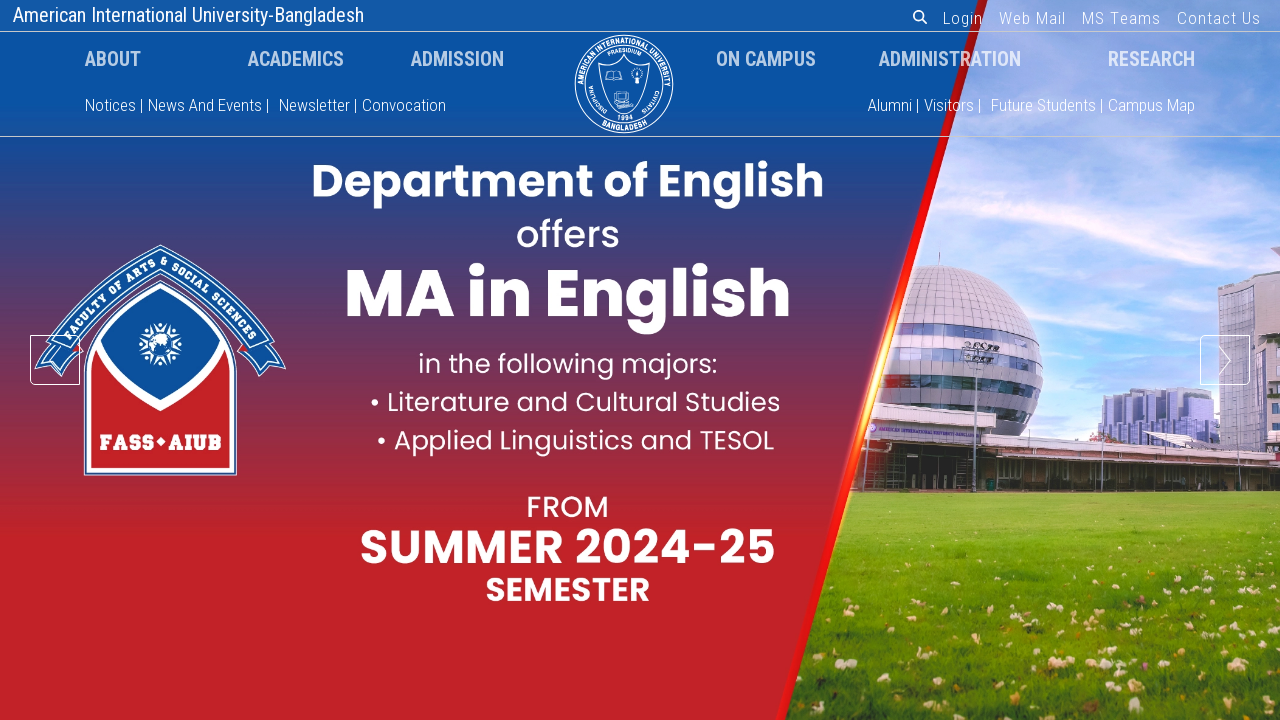

Page DOM content fully loaded
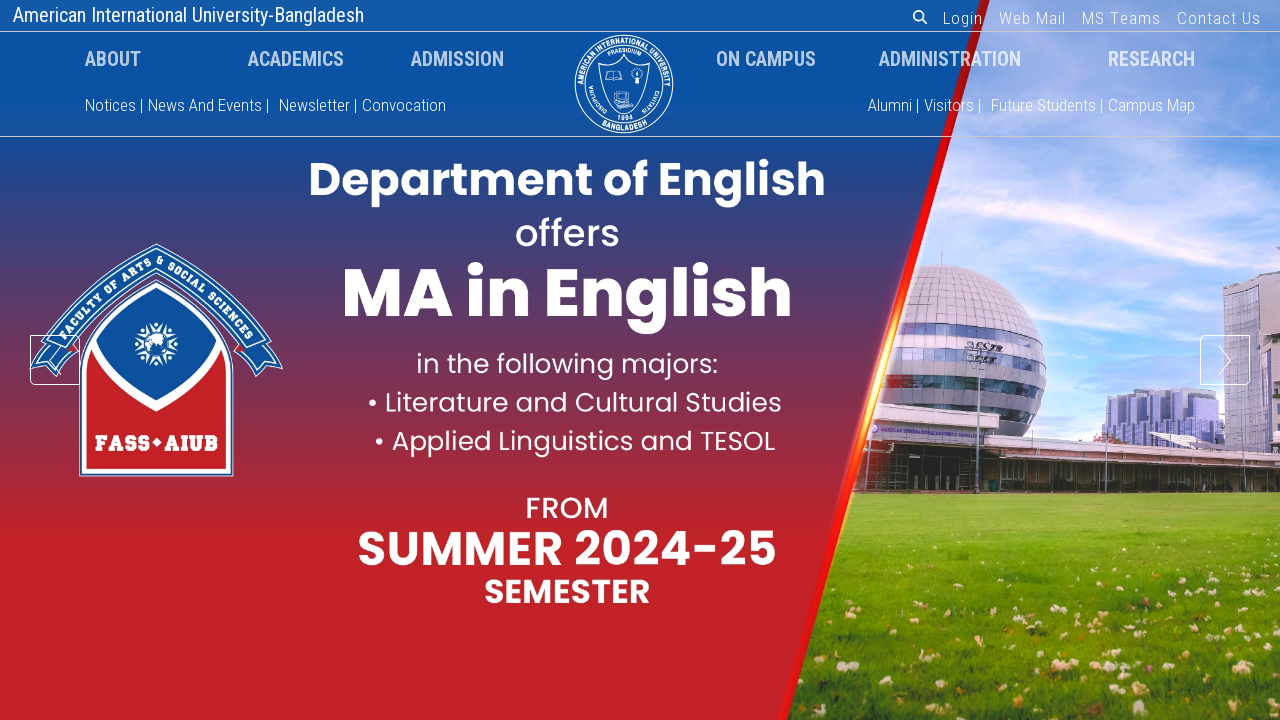

Verified page title is not empty - homepage loaded successfully
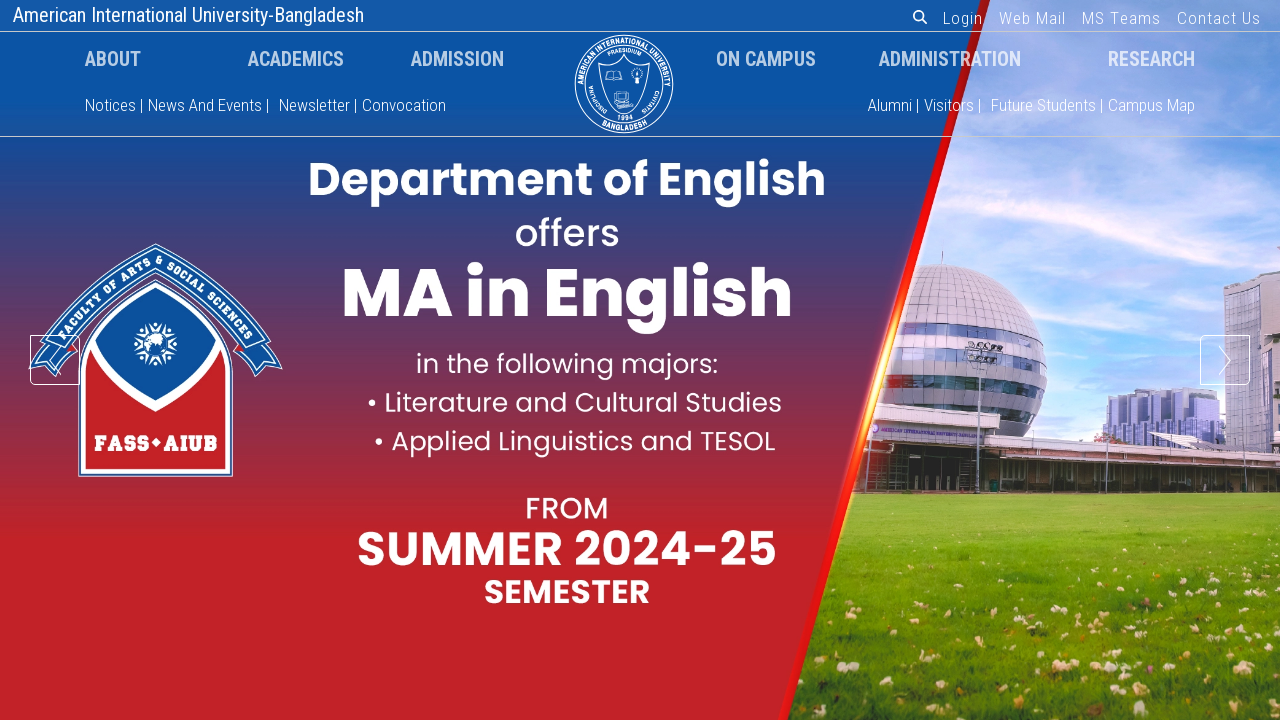

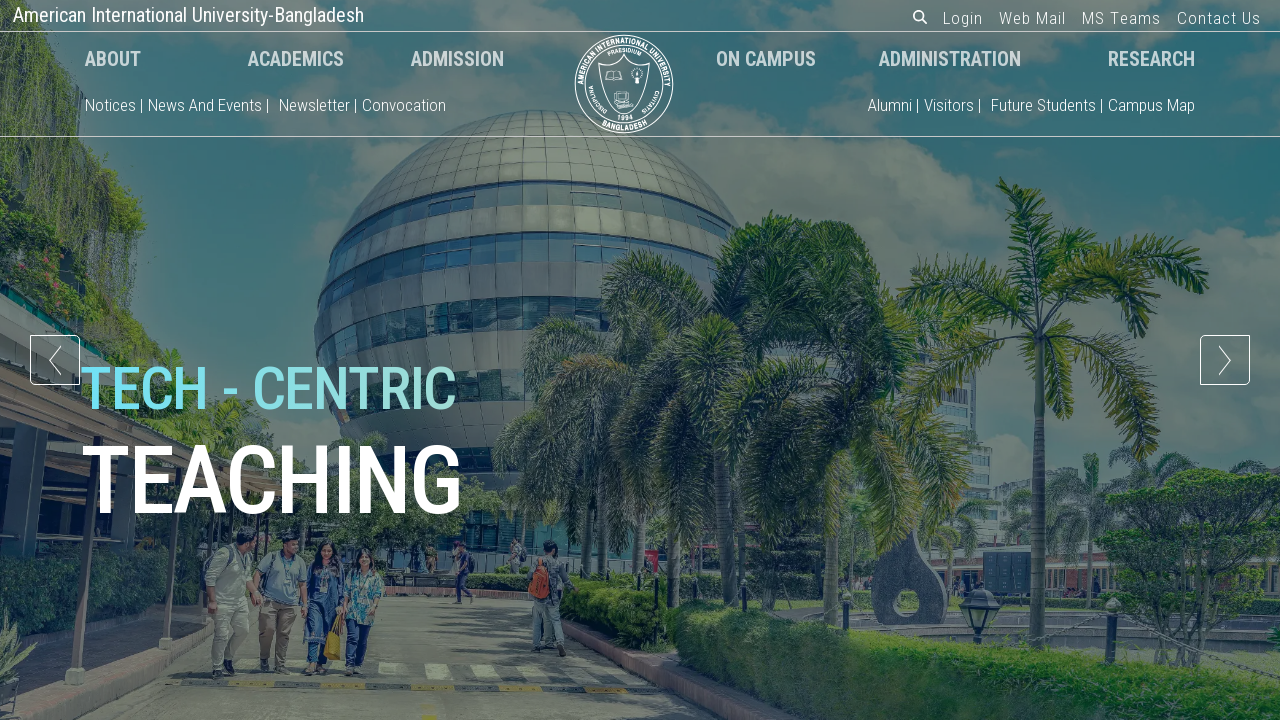